Tests tooltip functionality by hovering over an age input field and verifying the tooltip text appears

Starting URL: https://automationfc.github.io/jquery-tooltip/

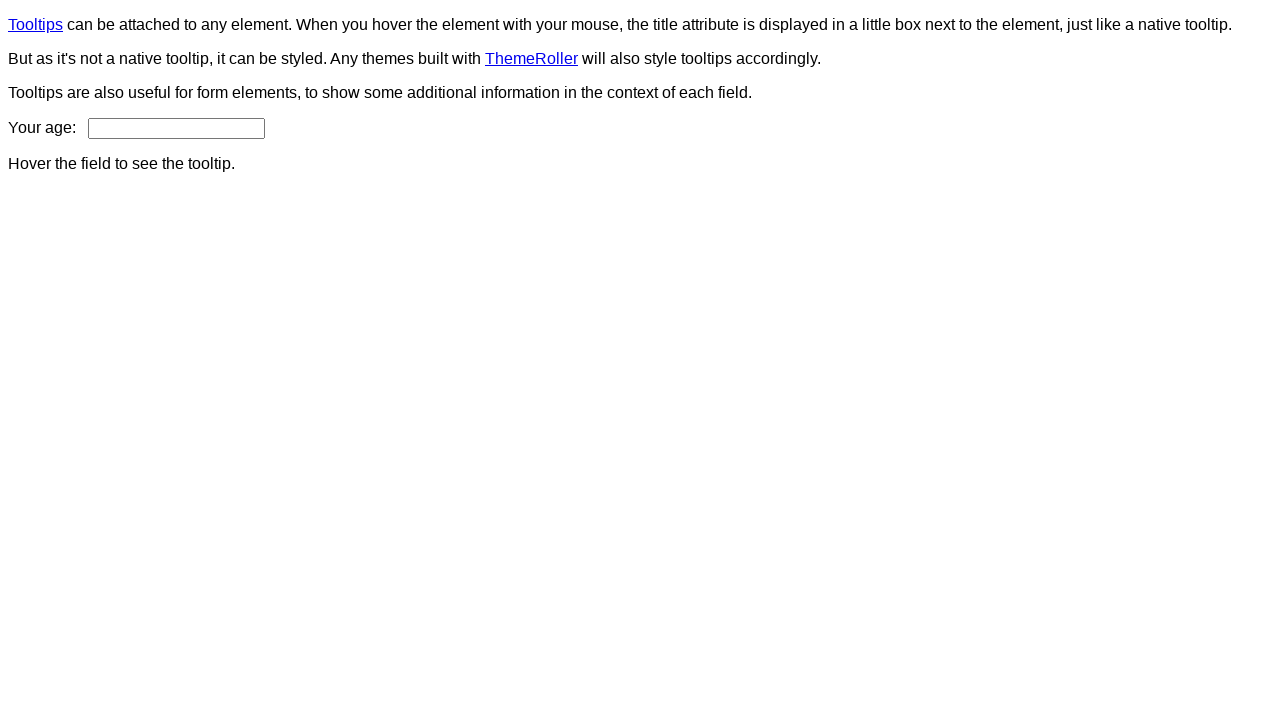

Navigated to jQuery tooltip test page
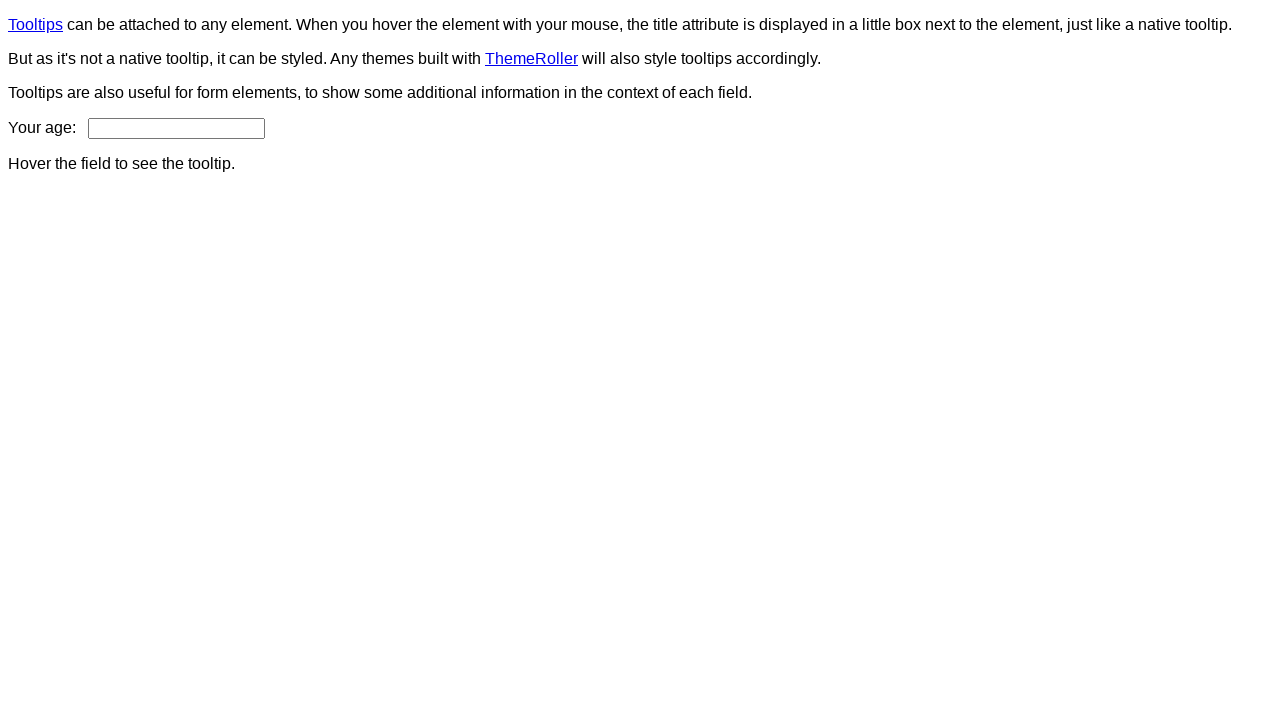

Hovered over age input field to trigger tooltip at (176, 128) on input#age
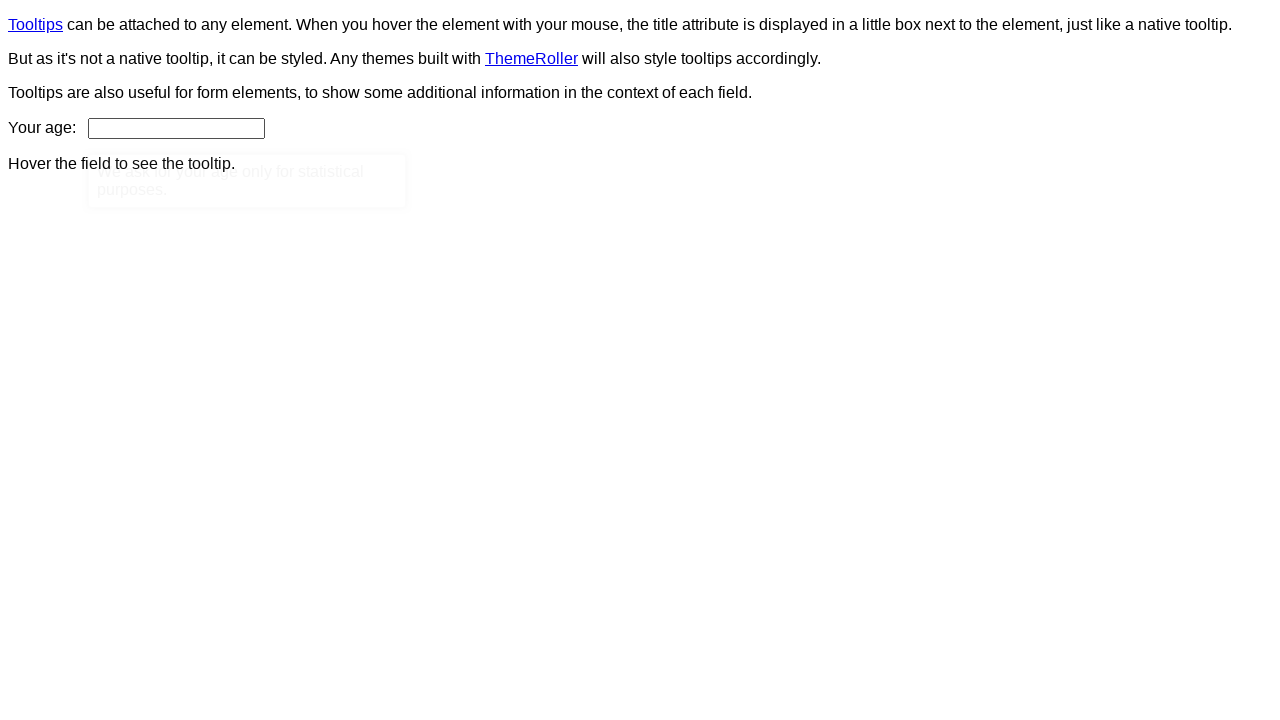

Tooltip element appeared on page
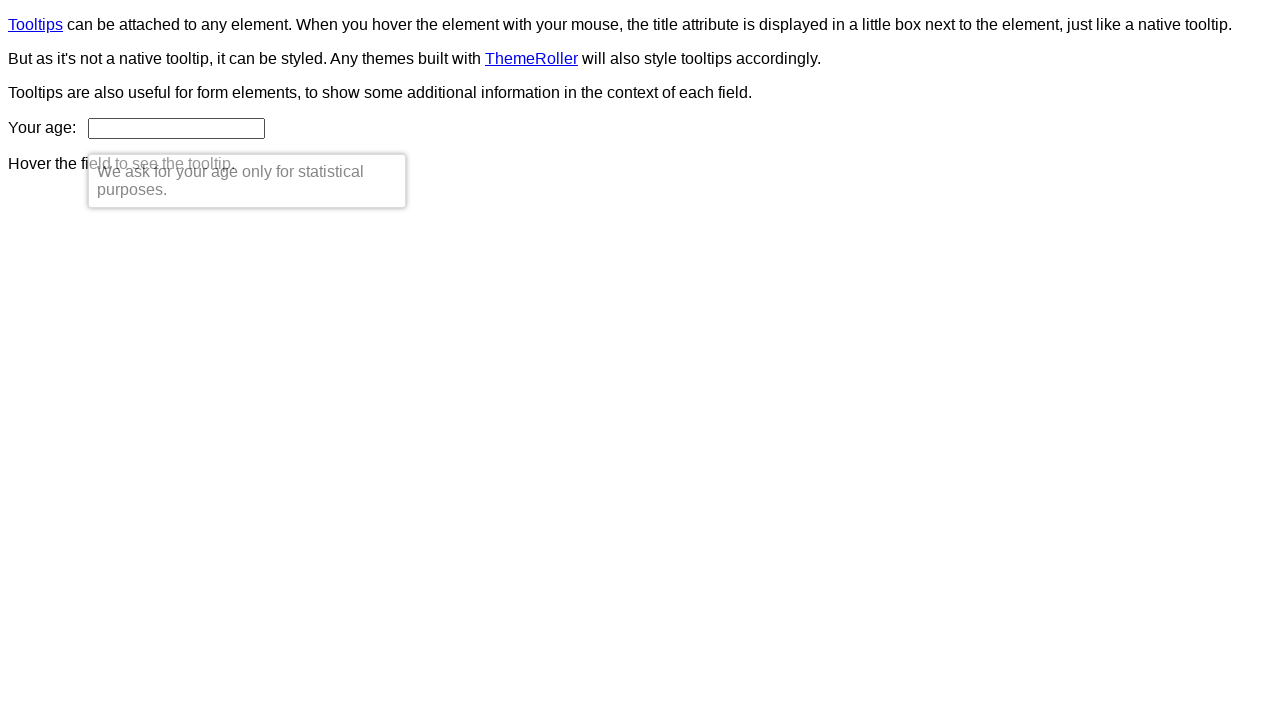

Retrieved tooltip text content
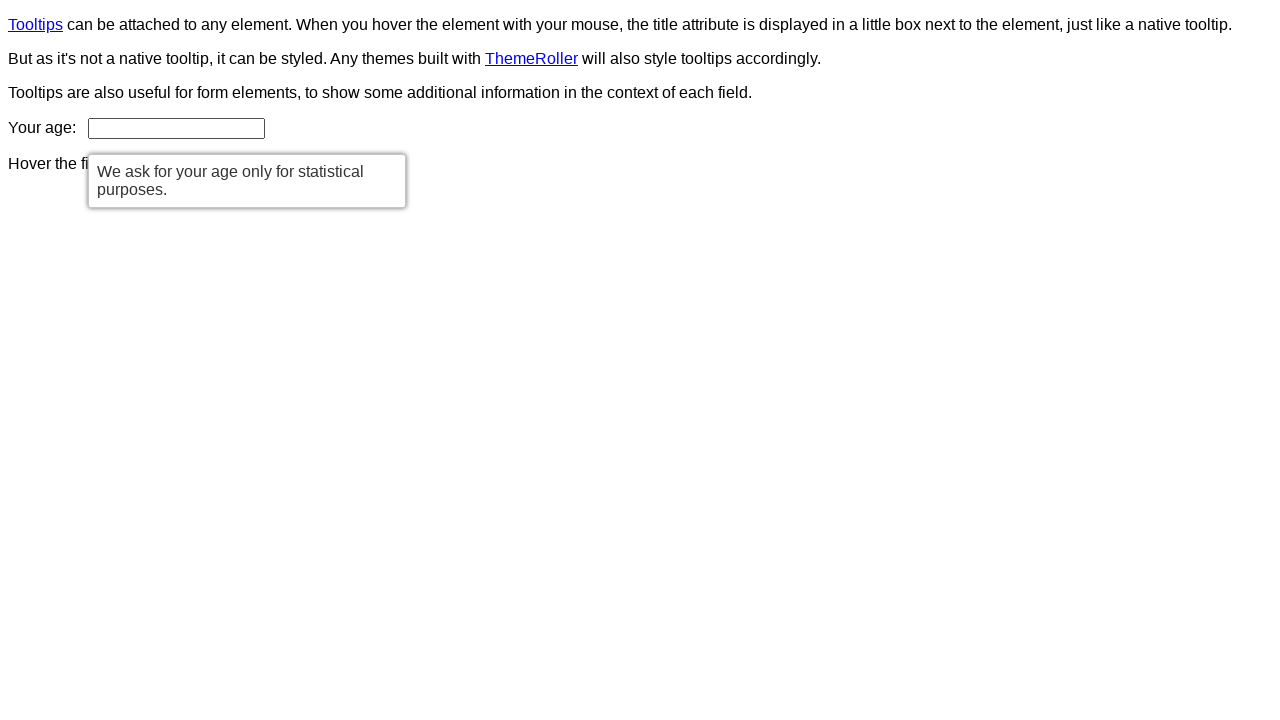

Verified tooltip text matches expected message: 'We ask for your age only for statistical purposes.'
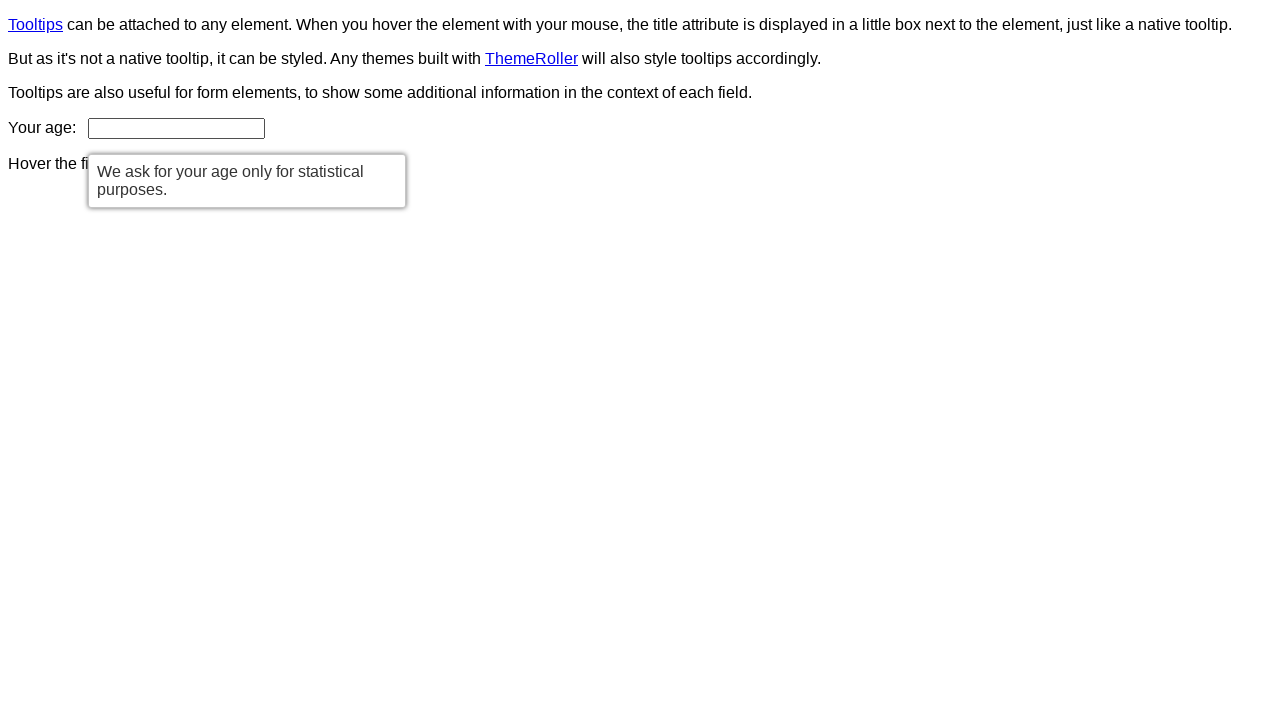

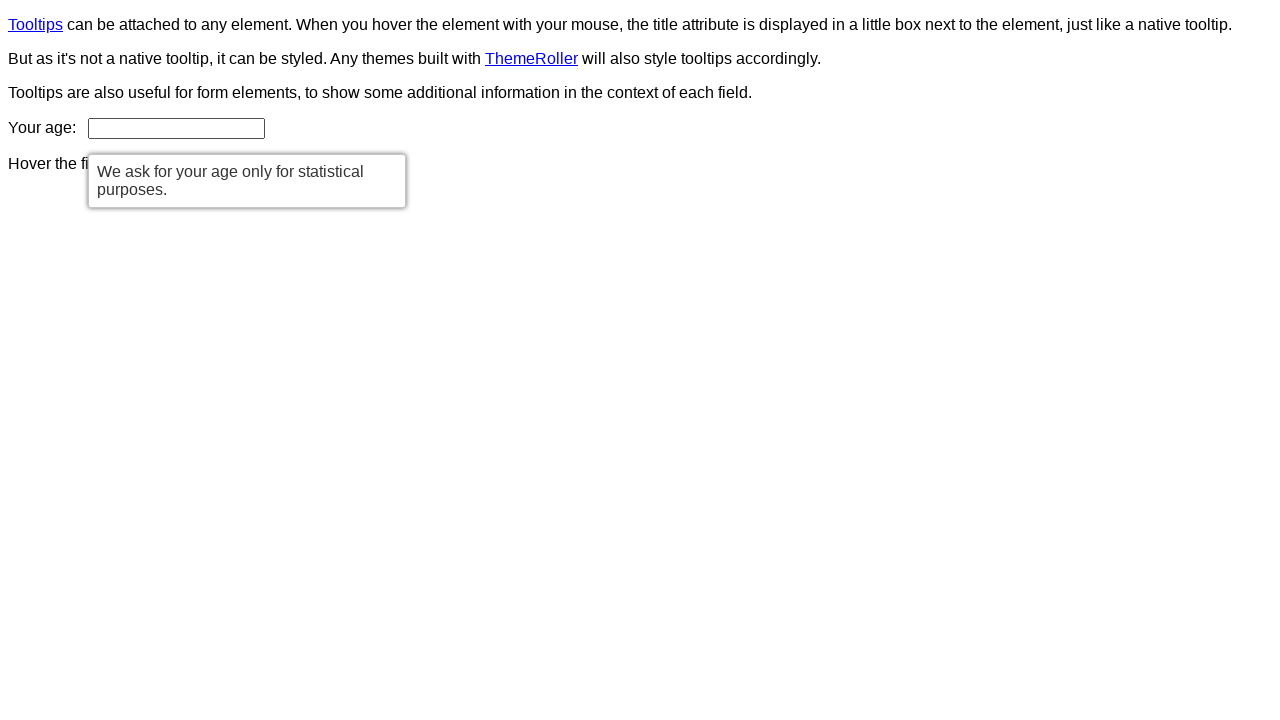